Tests radio button interactions by clicking on three different radio buttons using different selector strategies (id, CSS selector, and XPath)

Starting URL: https://formy-project.herokuapp.com/radiobutton

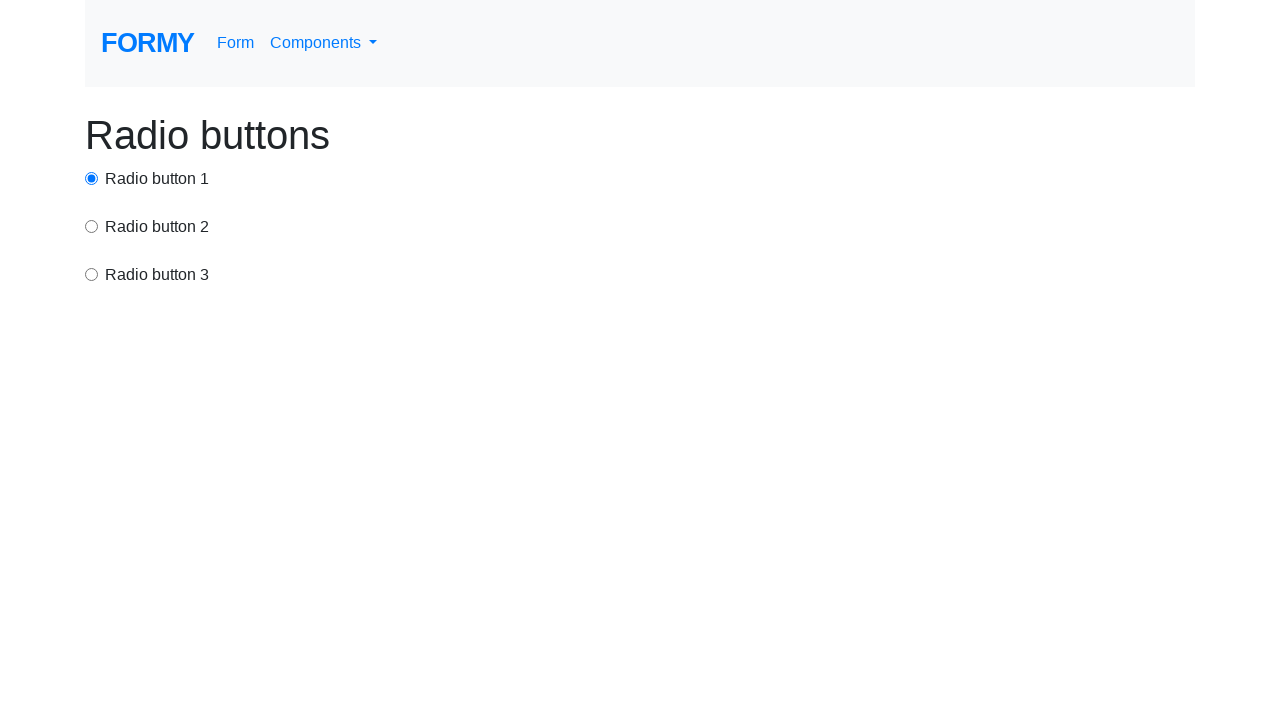

Clicked first radio button using id selector at (92, 178) on #radio-button-1
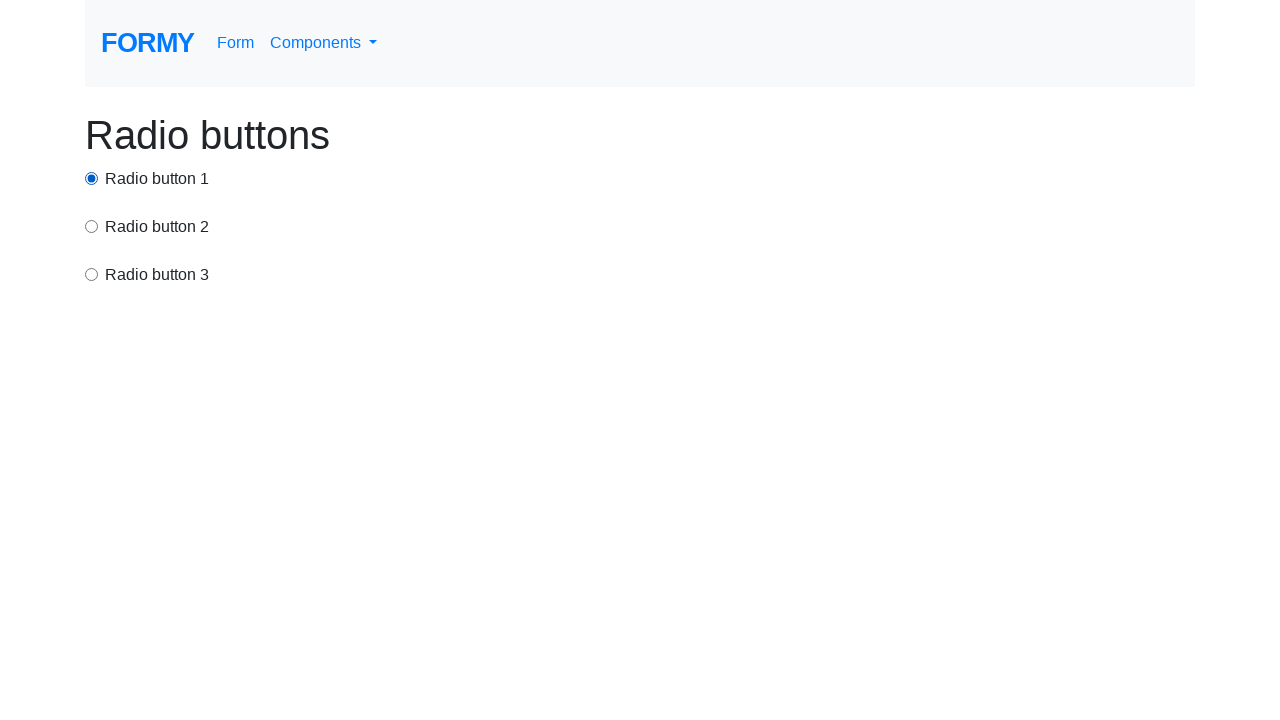

Clicked second radio button using CSS selector at (92, 226) on input[value='option2']
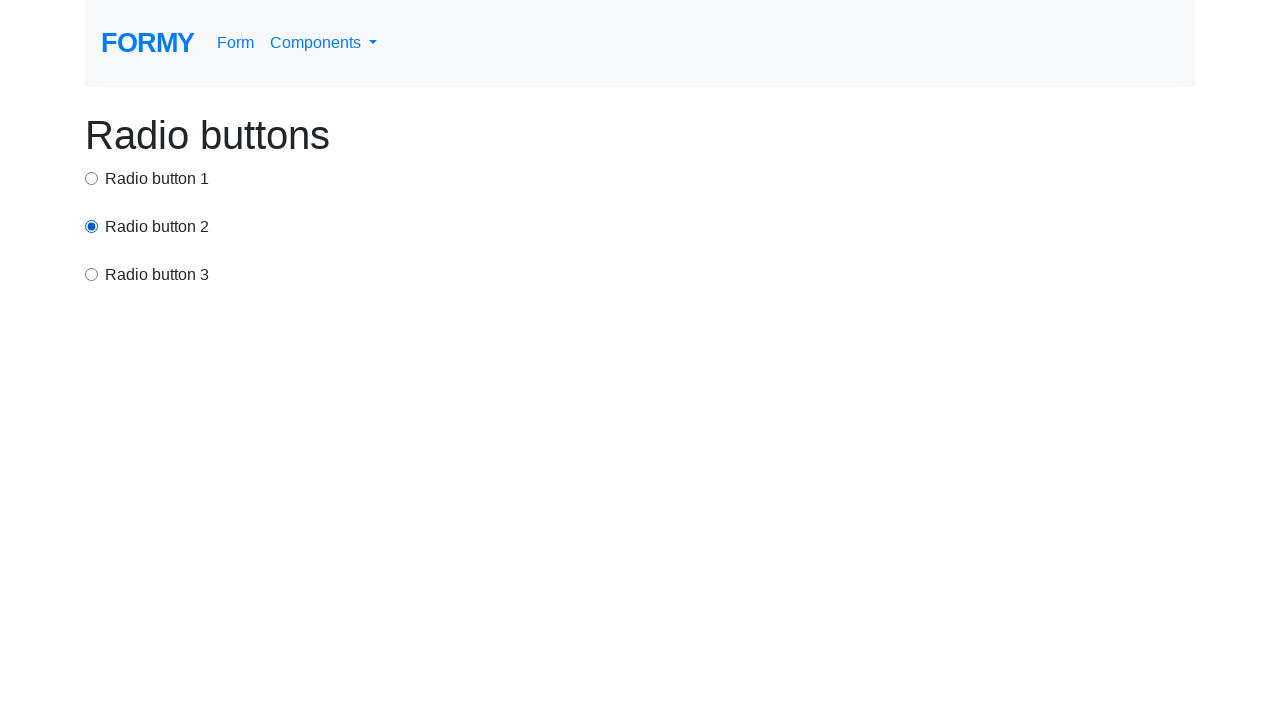

Clicked third radio button using XPath selector at (92, 274) on xpath=/html/body/div/div[3]/input
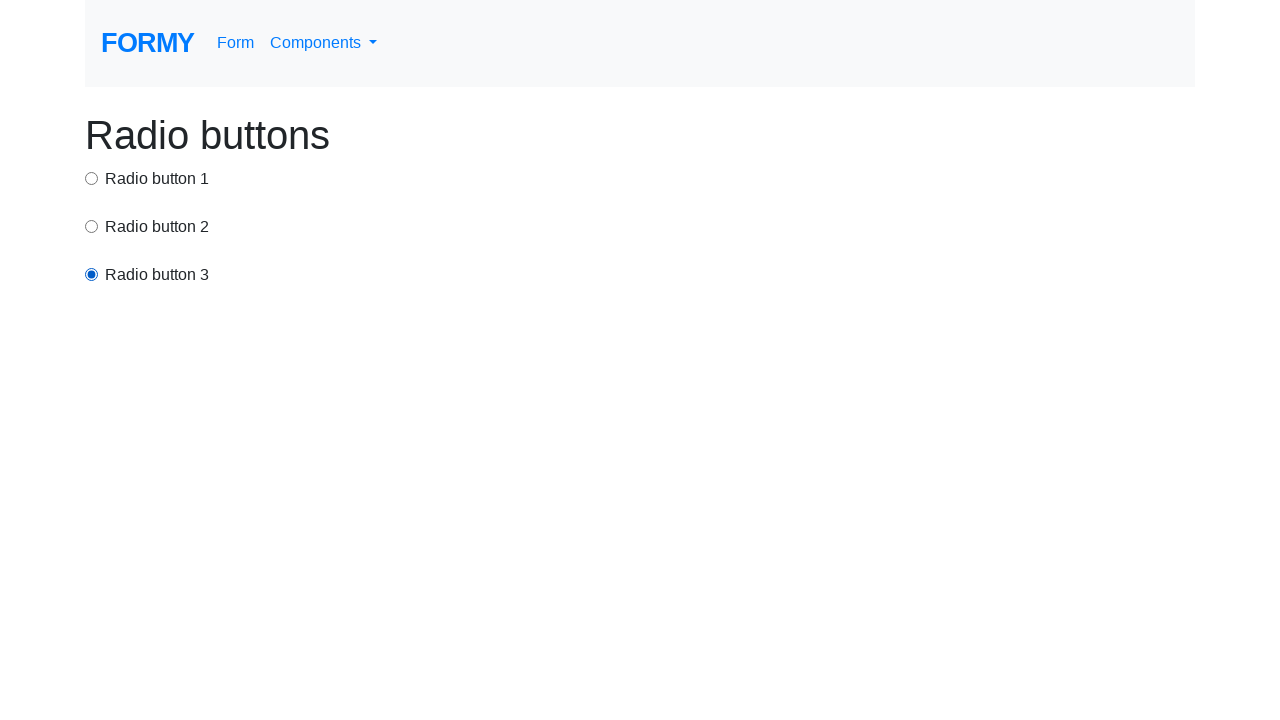

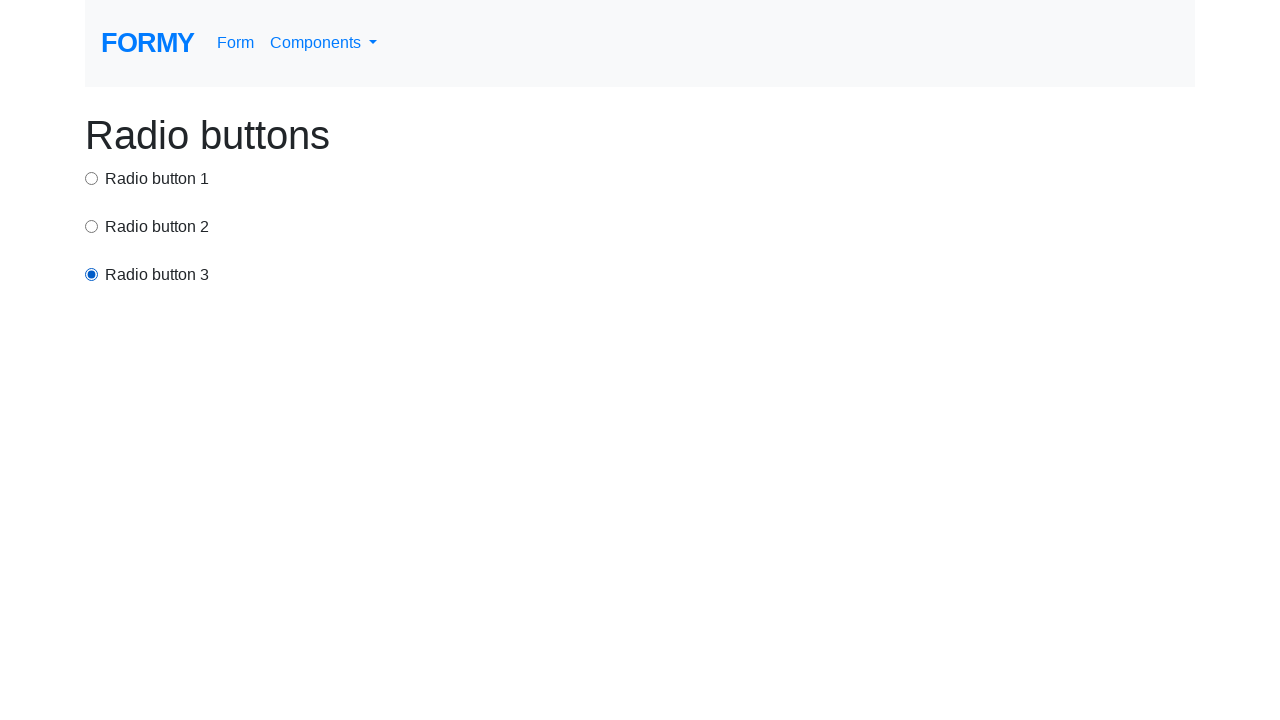